Tests modal dialog functionality by opening and closing both small and large modal dialogs on the DemoQA website.

Starting URL: https://demoqa.com/modal-dialogs

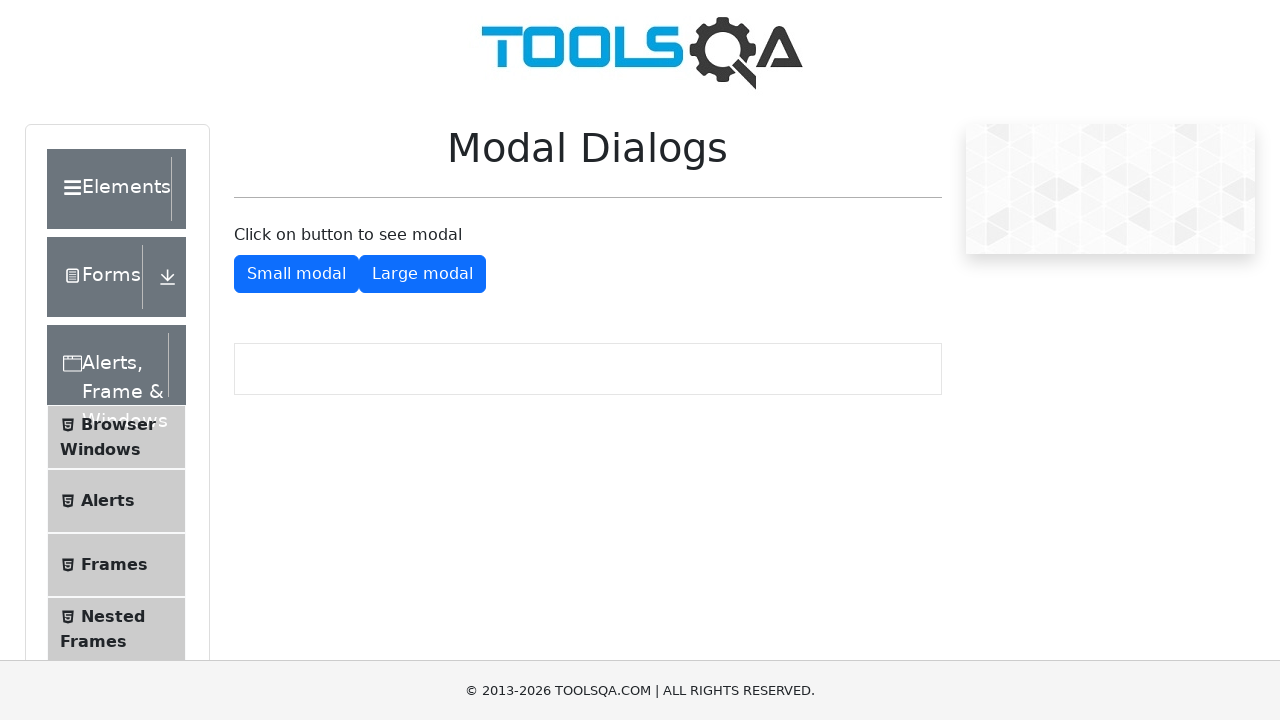

Clicked button to open small modal dialog at (296, 274) on #showSmallModal
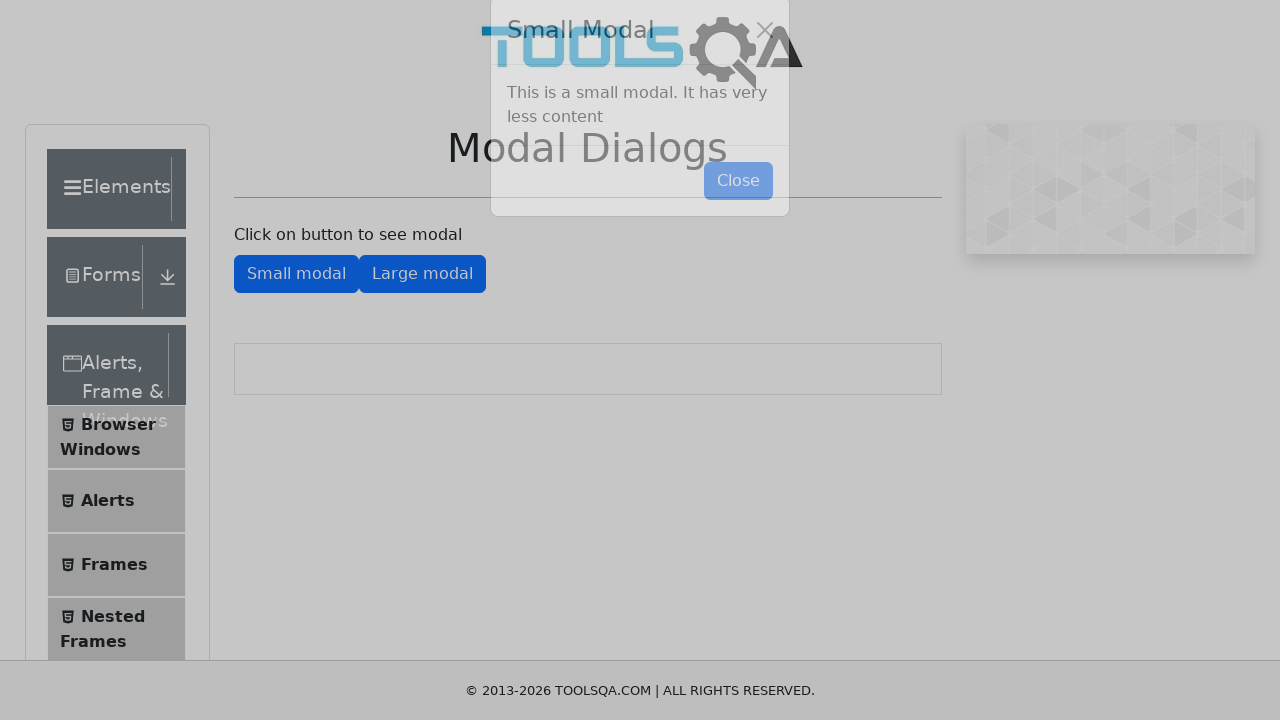

Clicked button to close small modal dialog at (738, 214) on #closeSmallModal
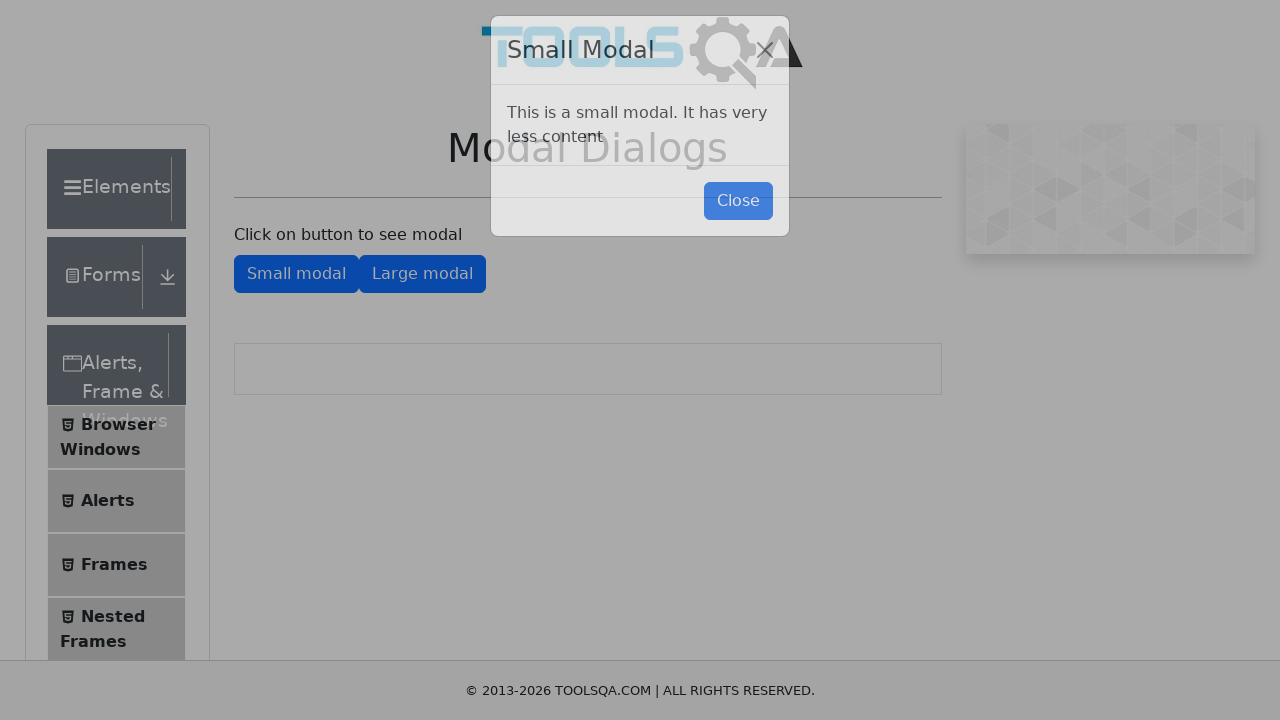

Clicked button to open large modal dialog at (422, 274) on #showLargeModal
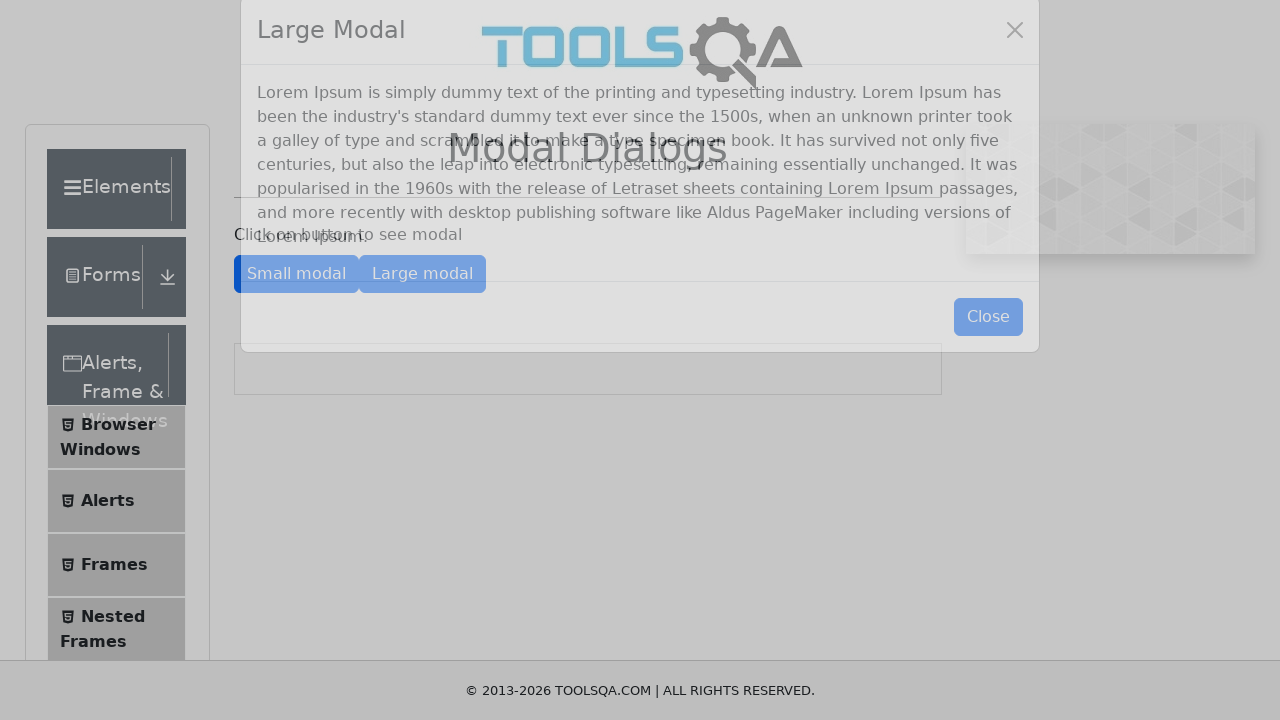

Clicked button to close large modal dialog at (988, 350) on #closeLargeModal
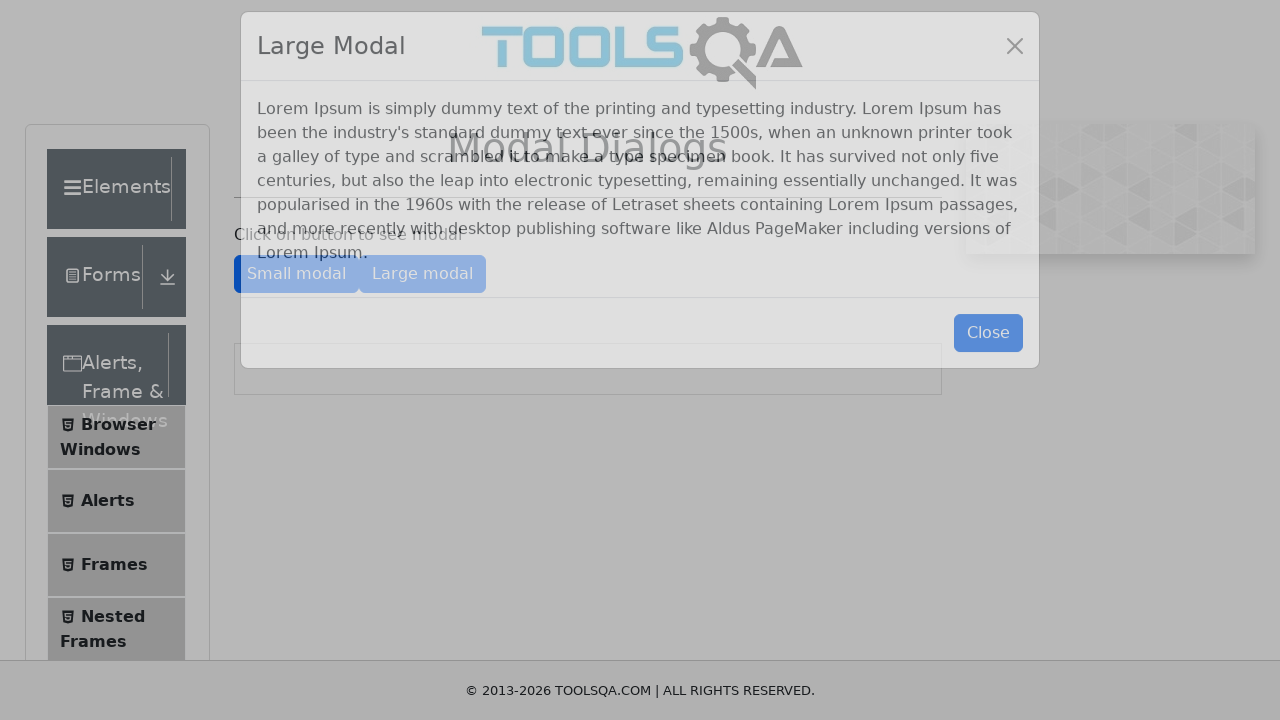

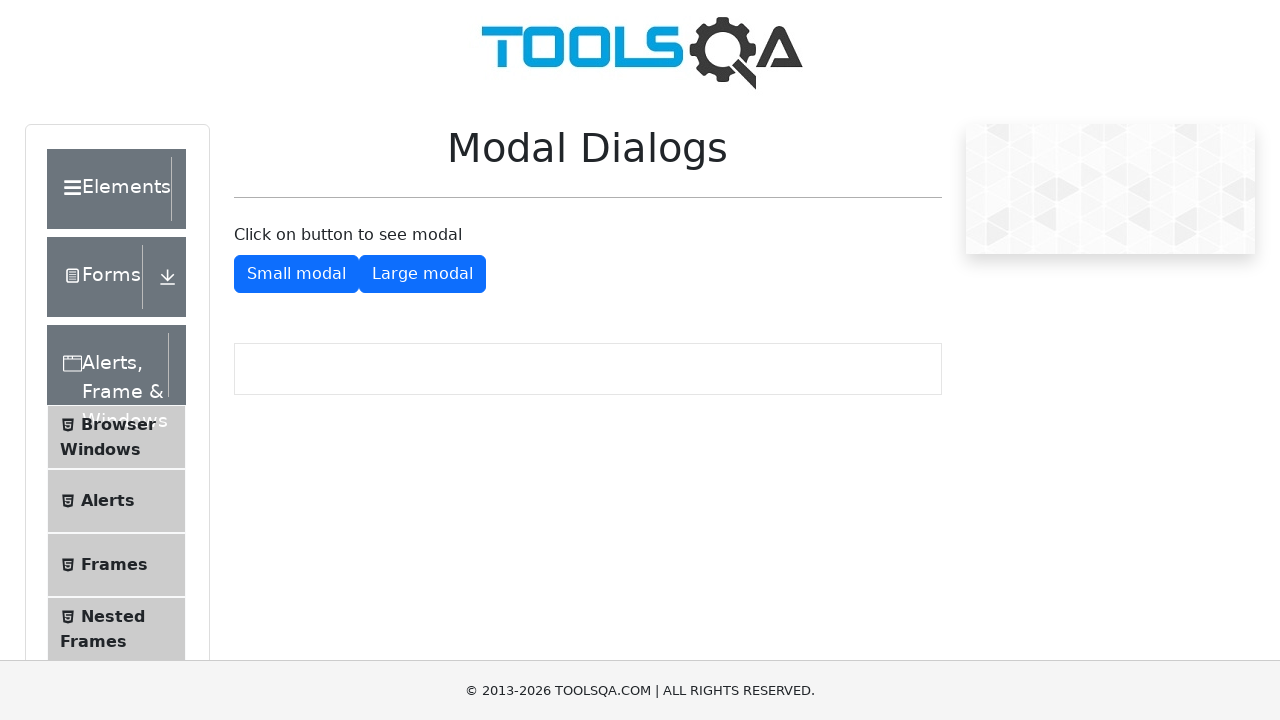